Tests various form interactions on an Angular practice page including checkboxes, radio buttons, dropdowns, password fields, and navigation to shop page with product filtering

Starting URL: https://rahulshettyacademy.com/angularpractice/

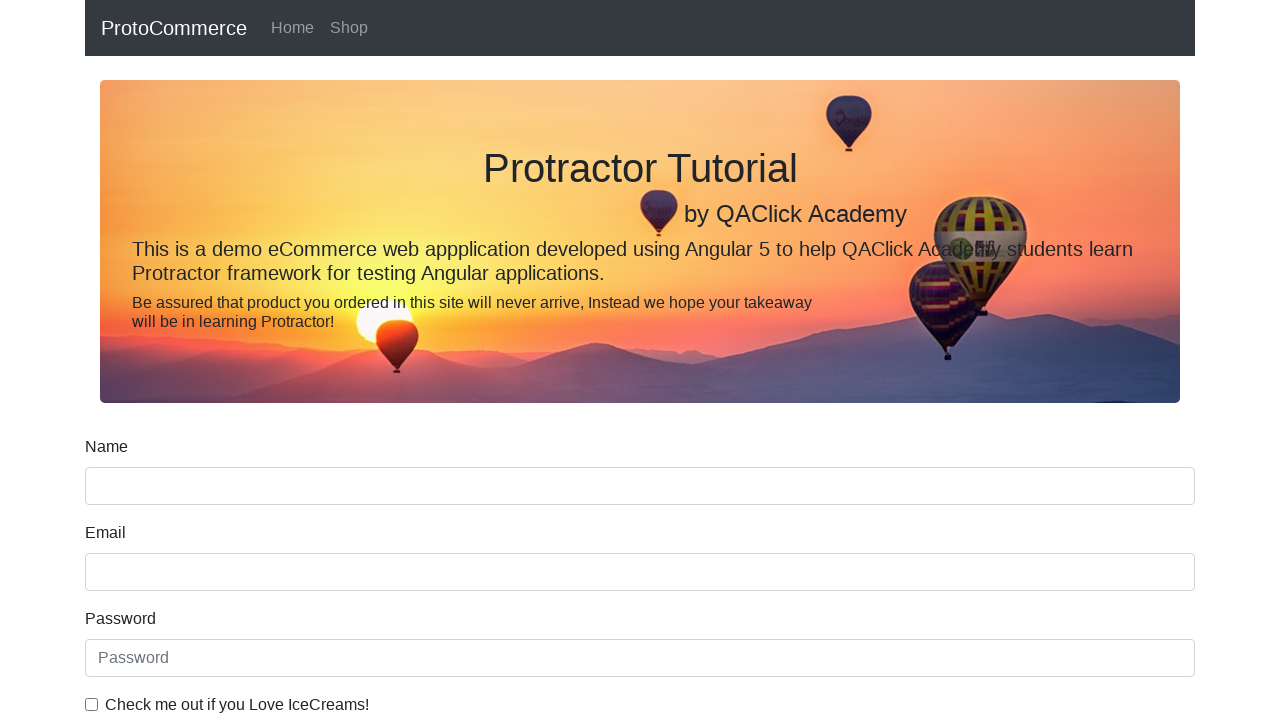

Clicked IceCreams checkbox at (92, 704) on internal:label="Check me out if you Love IceCreams!"i
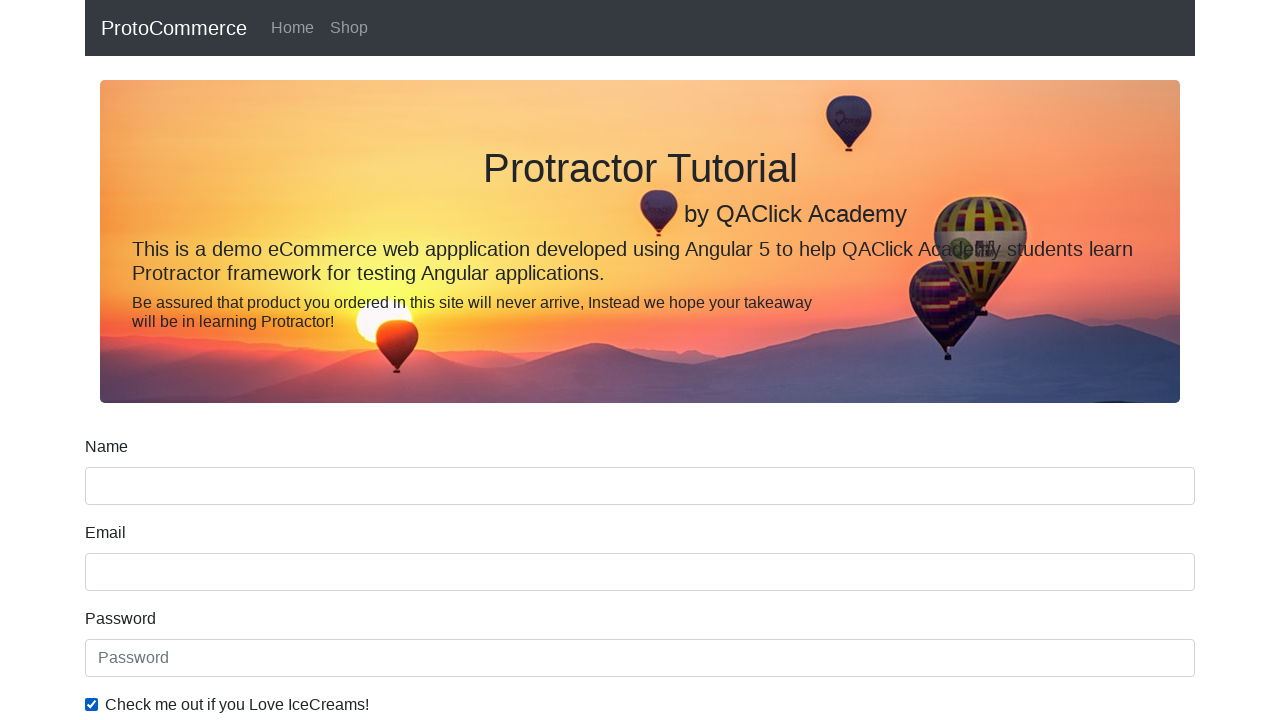

Selected Employed radio button at (326, 360) on internal:label="Employed"i
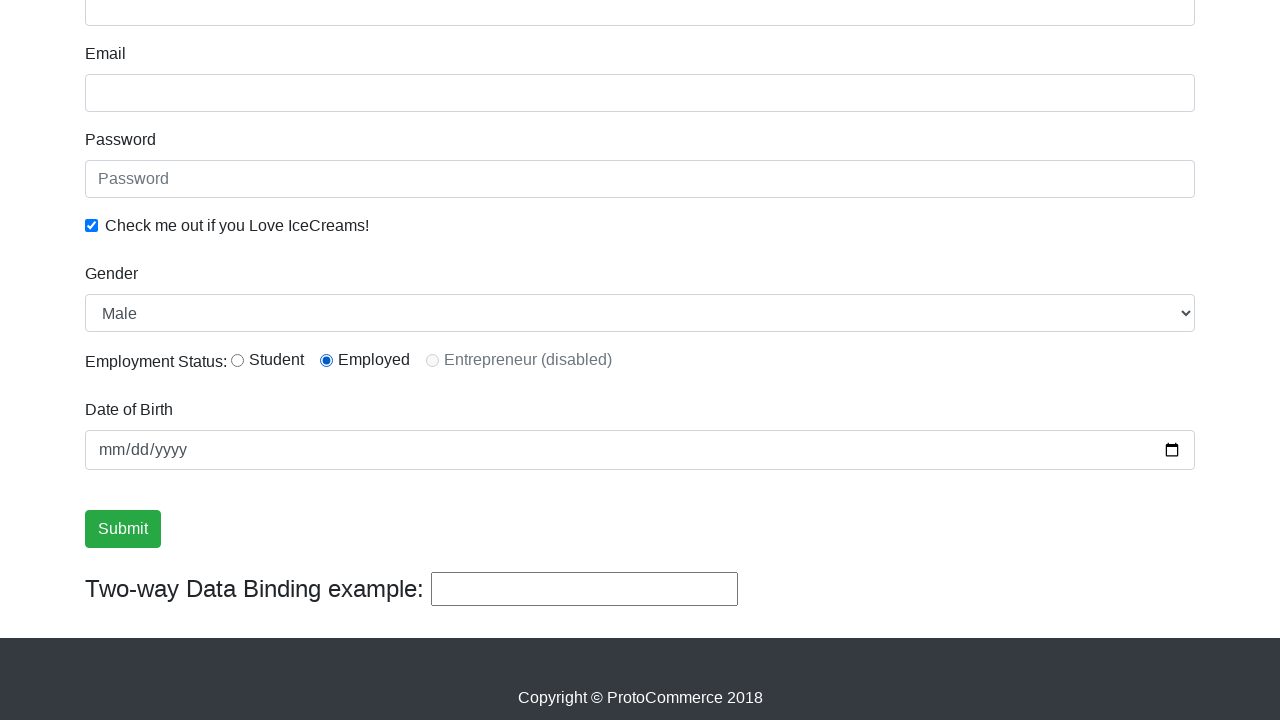

Selected Female from Gender dropdown on internal:label="Gender"i
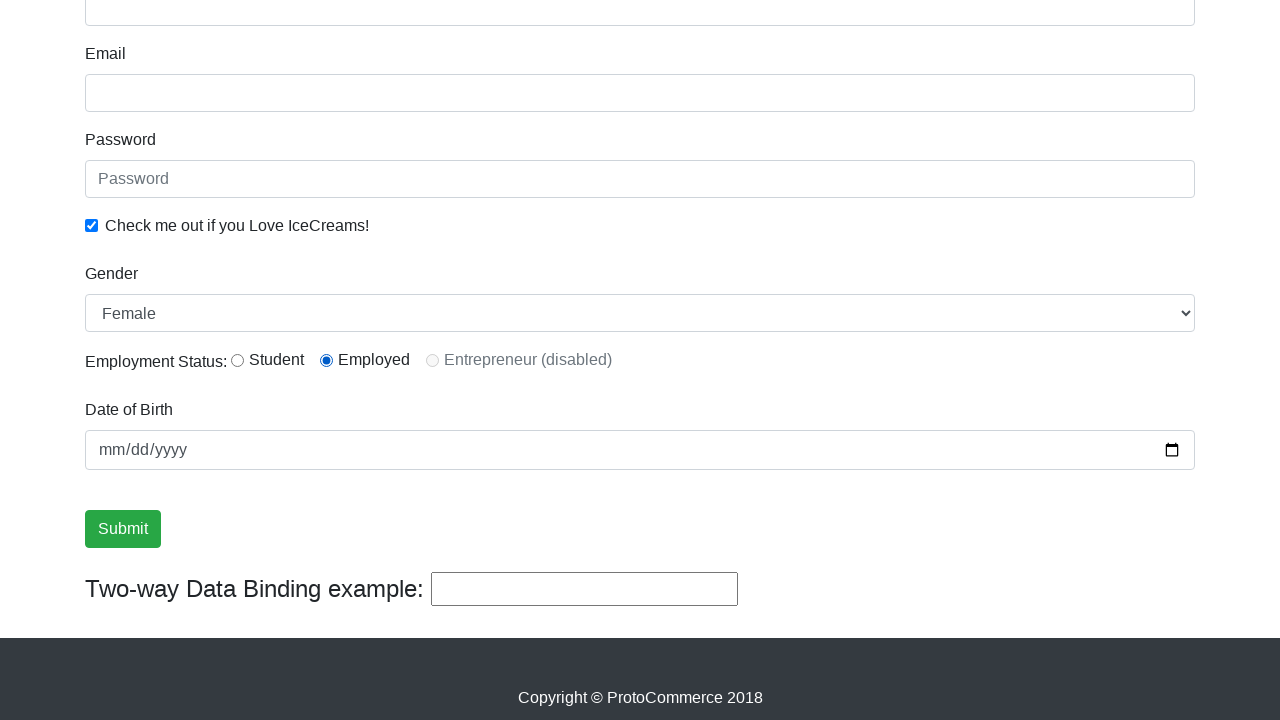

Filled password field with 'secretPass789' on internal:attr=[placeholder="Password"i]
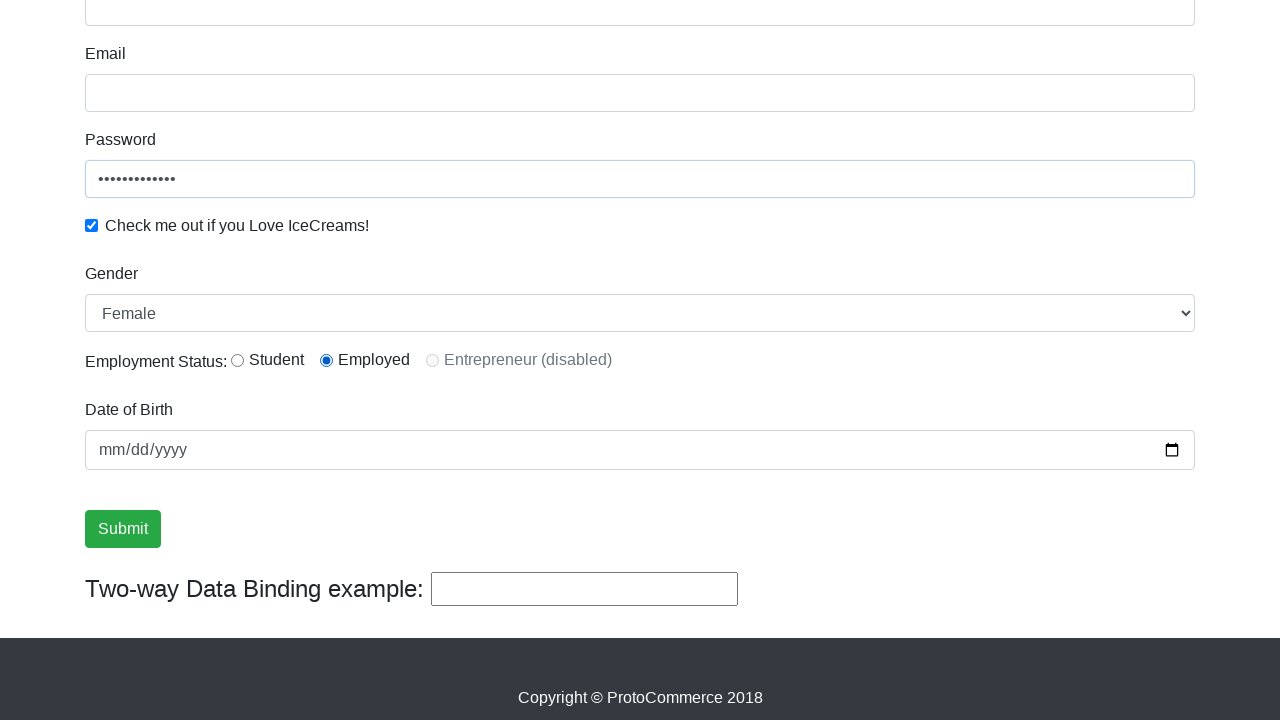

Clicked Submit button at (123, 529) on internal:role=button[name="Submit"i]
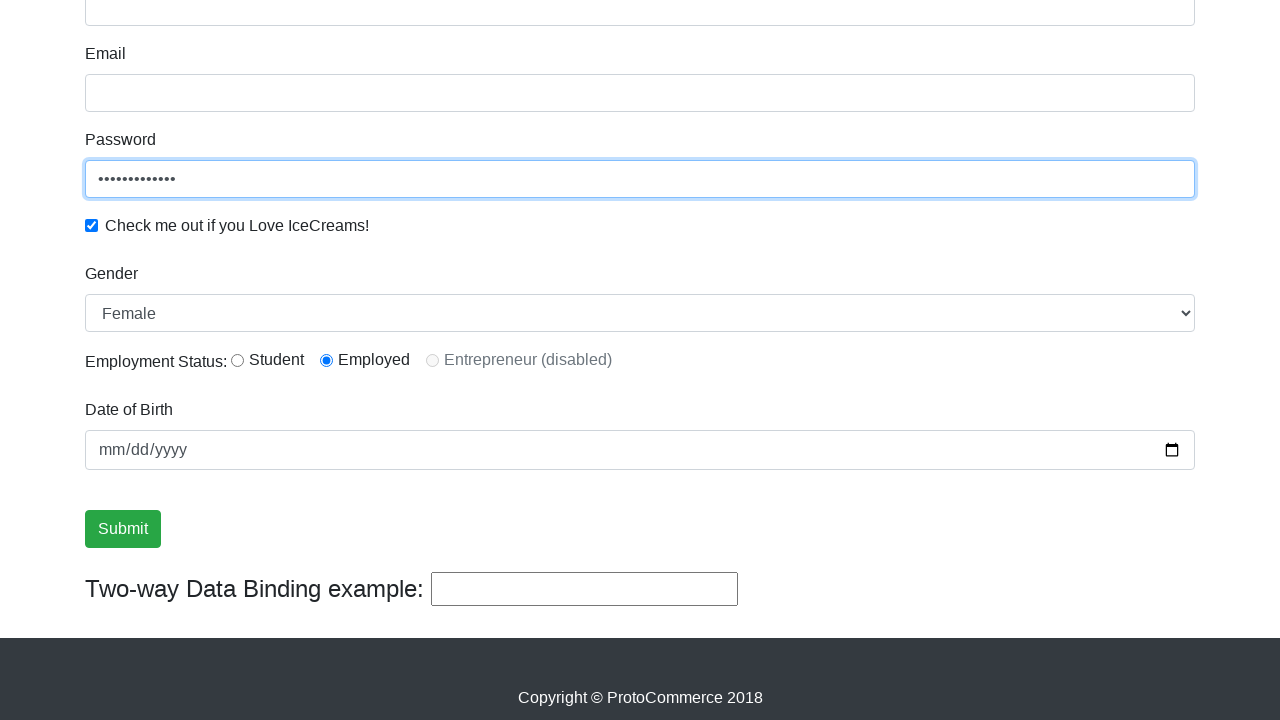

Success message appeared
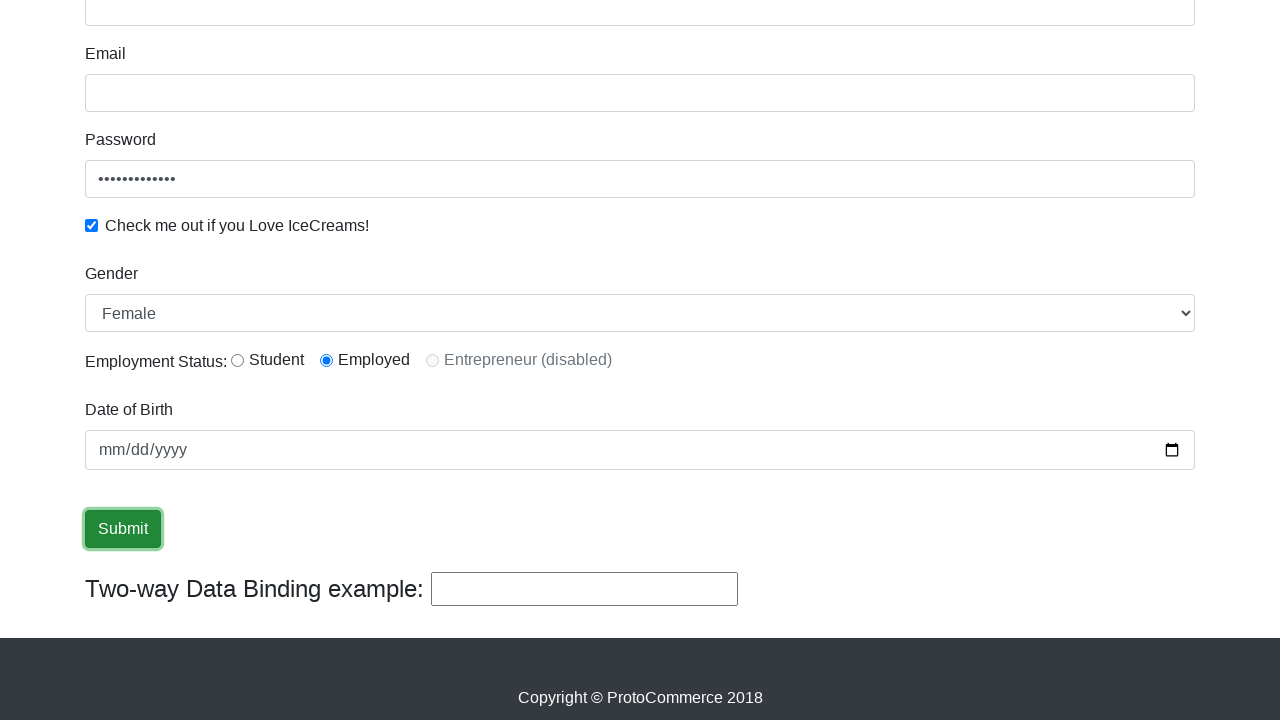

Navigated to Shop page at (349, 28) on internal:role=link[name="Shop"i]
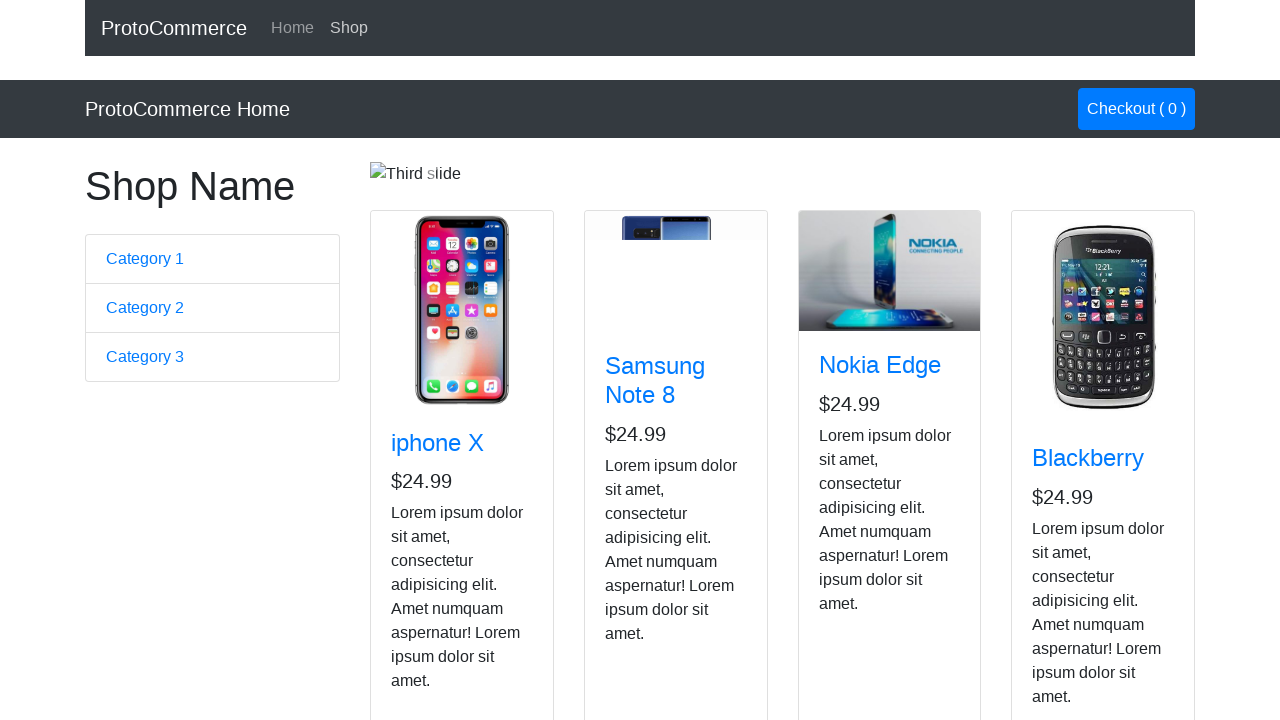

Clicked button on Nokia Edge product card at (854, 528) on app-card >> internal:has-text="Nokia Edge"i >> internal:role=button
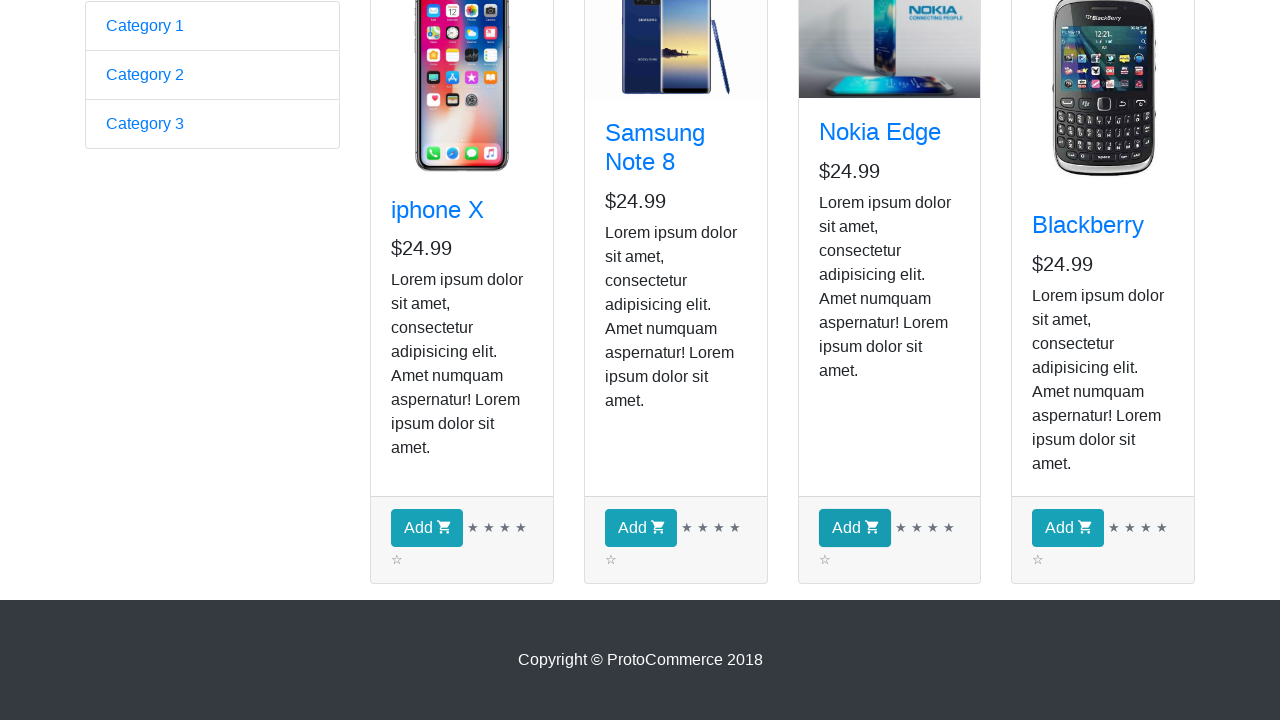

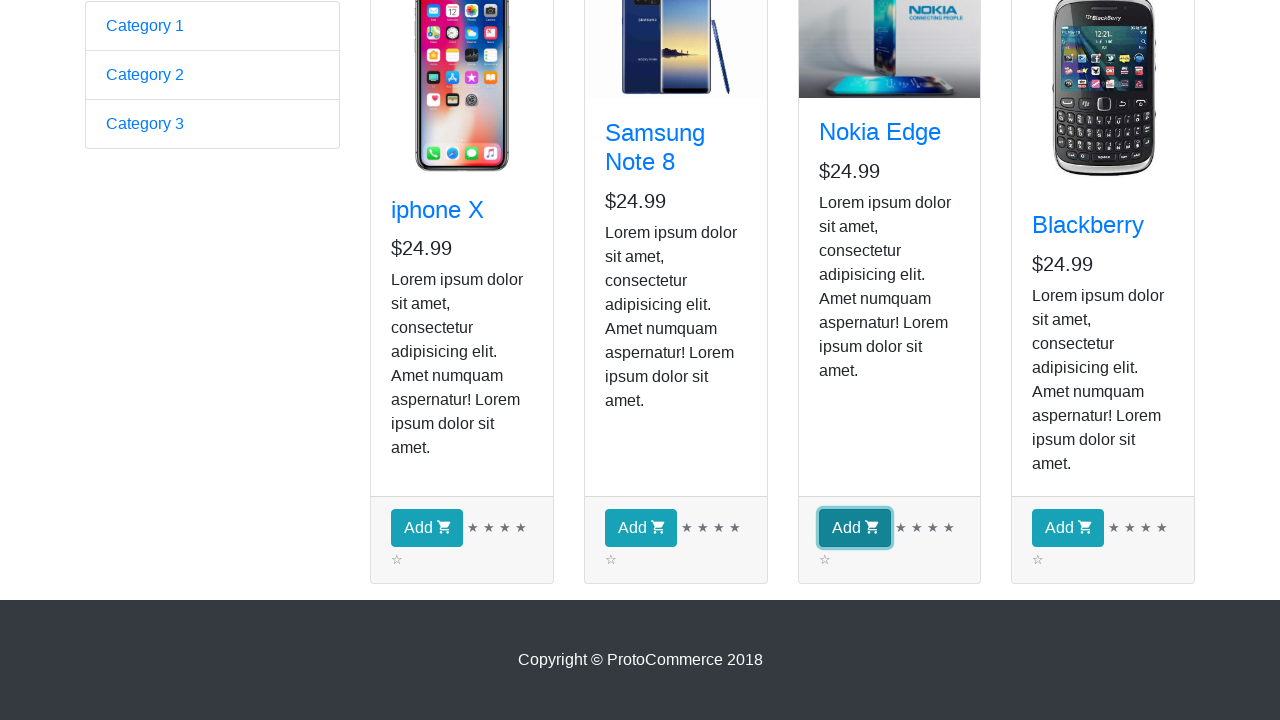